Tests that the simple link has the expected text content

Starting URL: https://demoqa.com/links

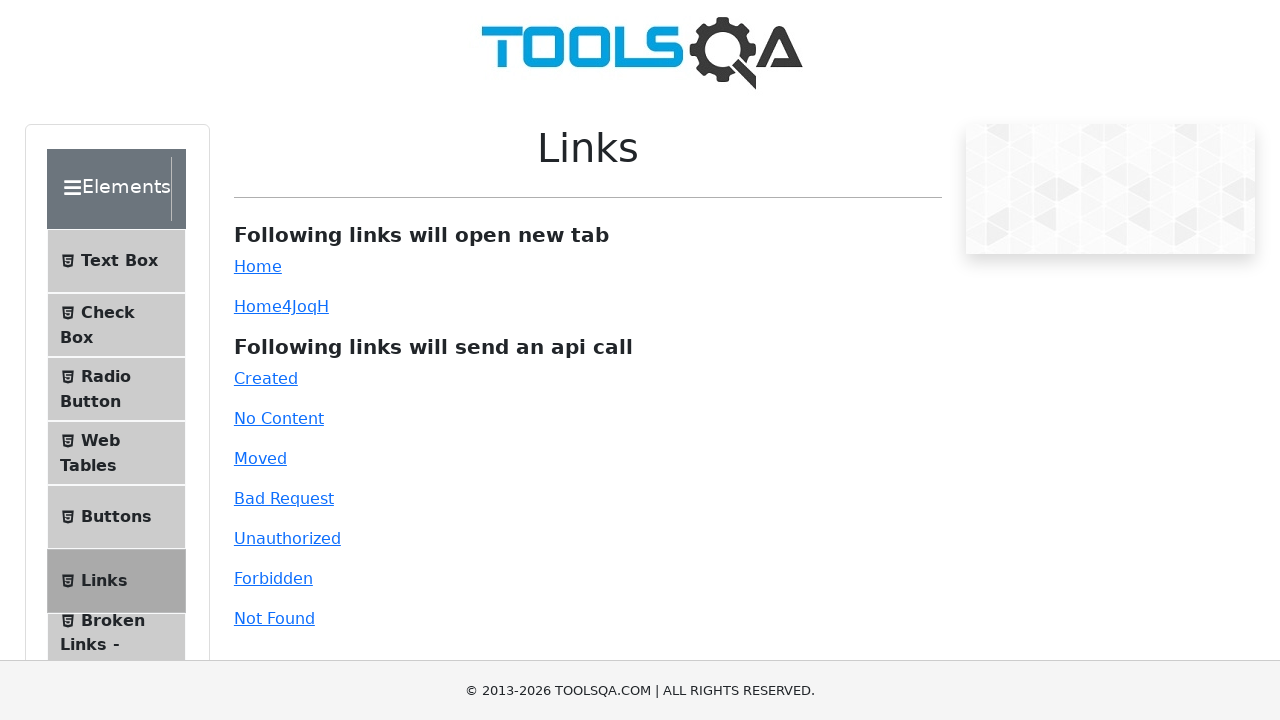

Navigated to https://demoqa.com/links
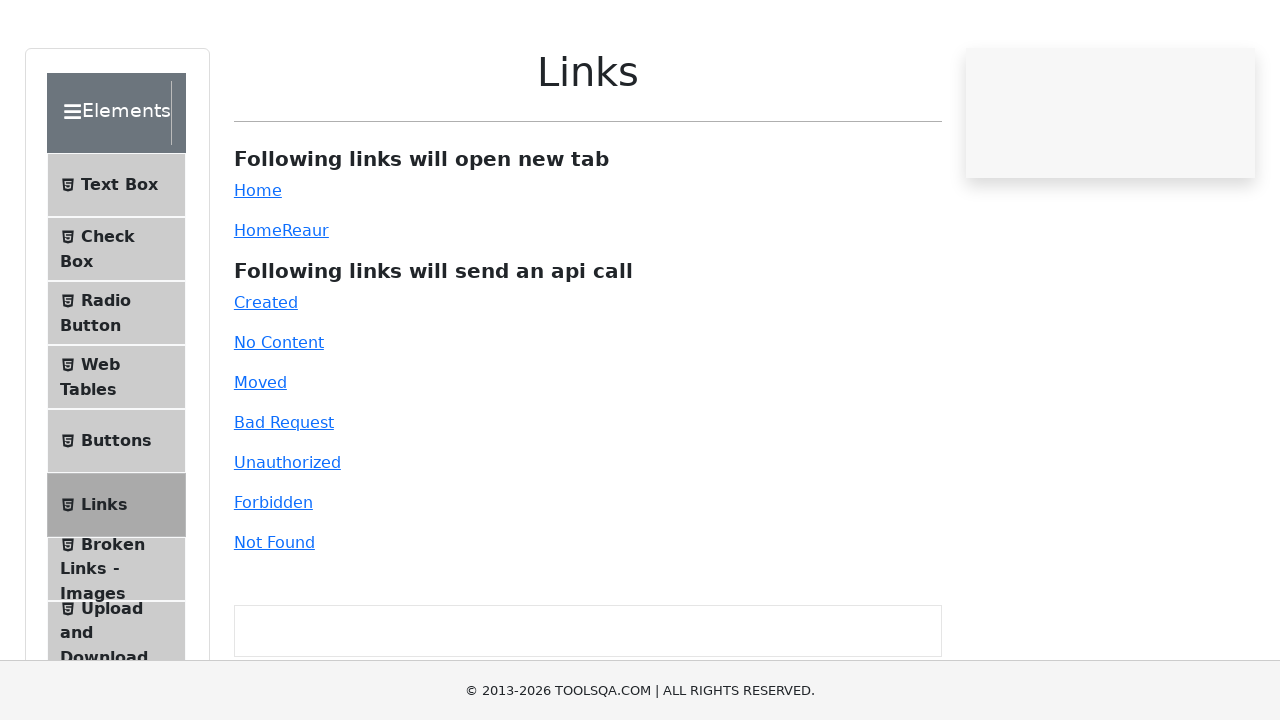

Located simple link element with ID 'simpleLink'
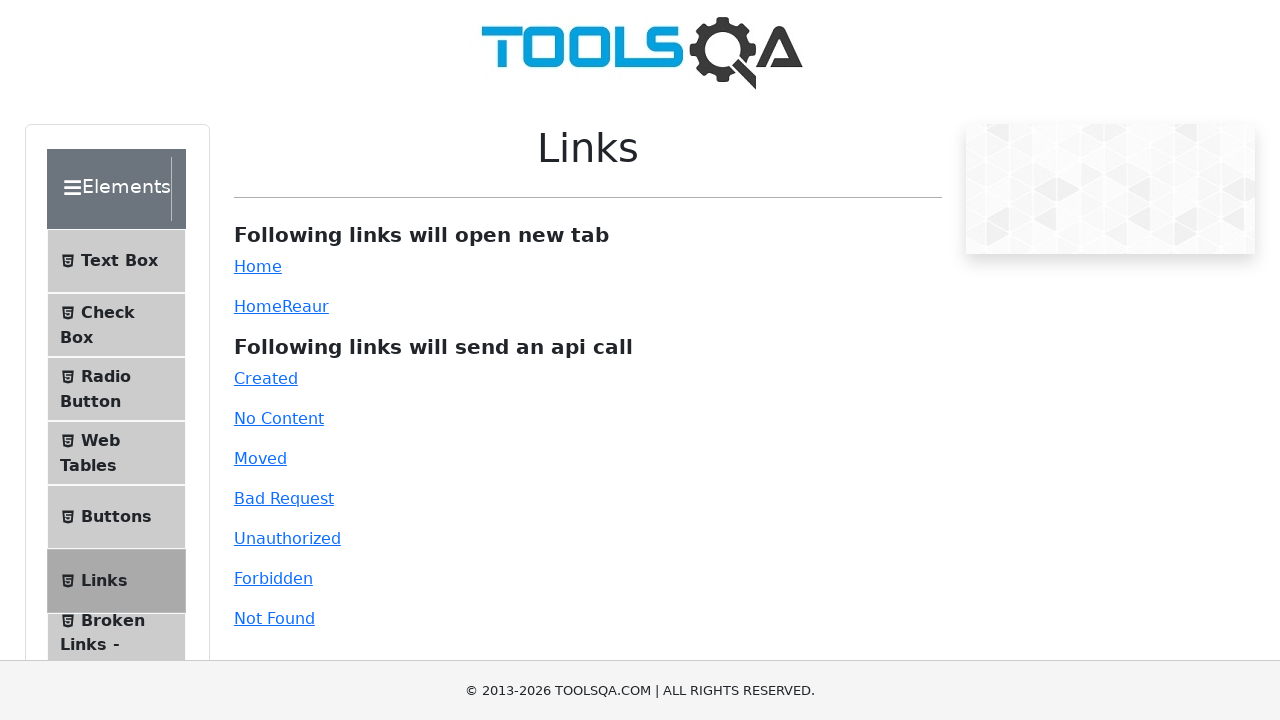

Verified that simple link has expected text 'Home'
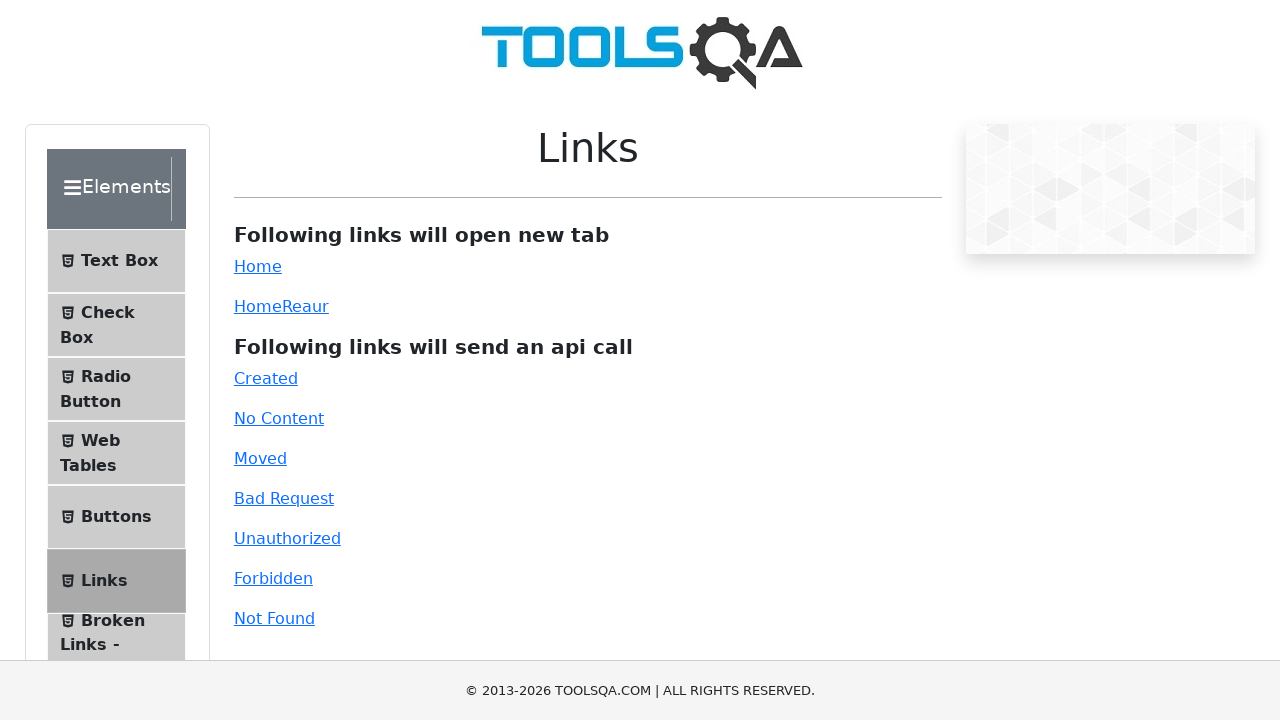

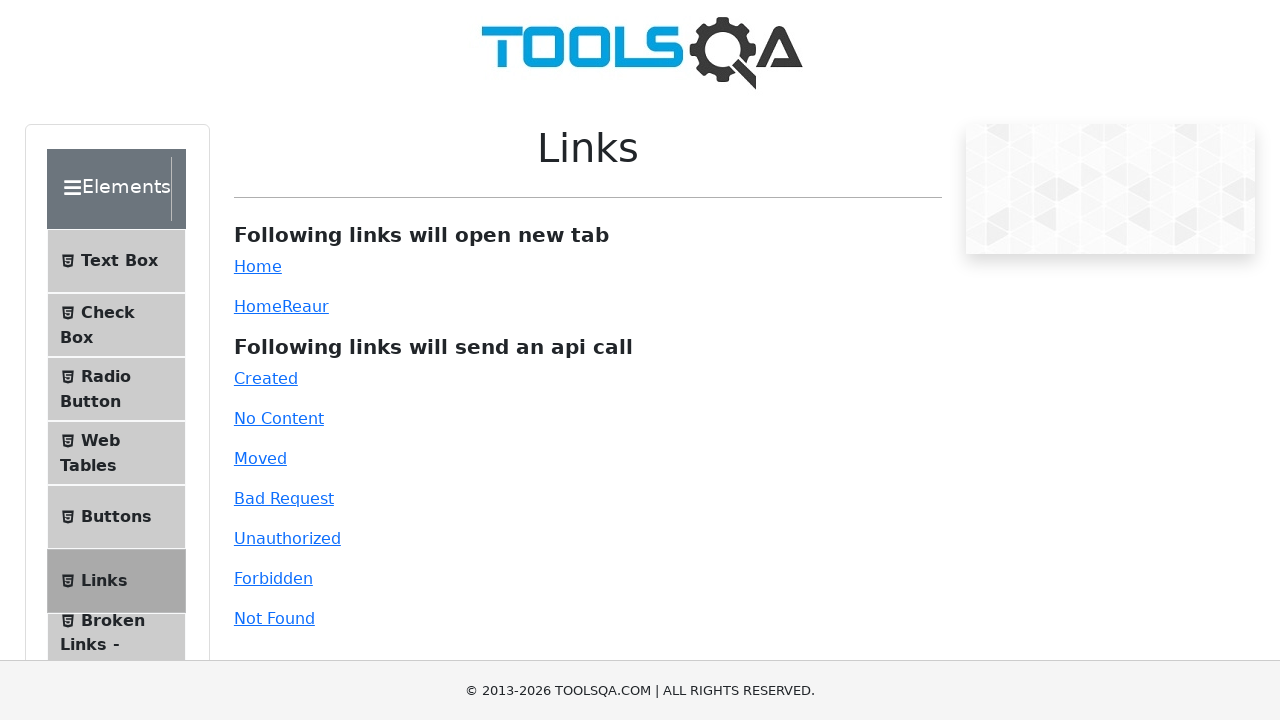